Tests division by zero on a web calculator by clicking 2 ÷ 0 and verifying the result shows Infinity

Starting URL: https://testpages.eviltester.com/styled/apps/calculator.html

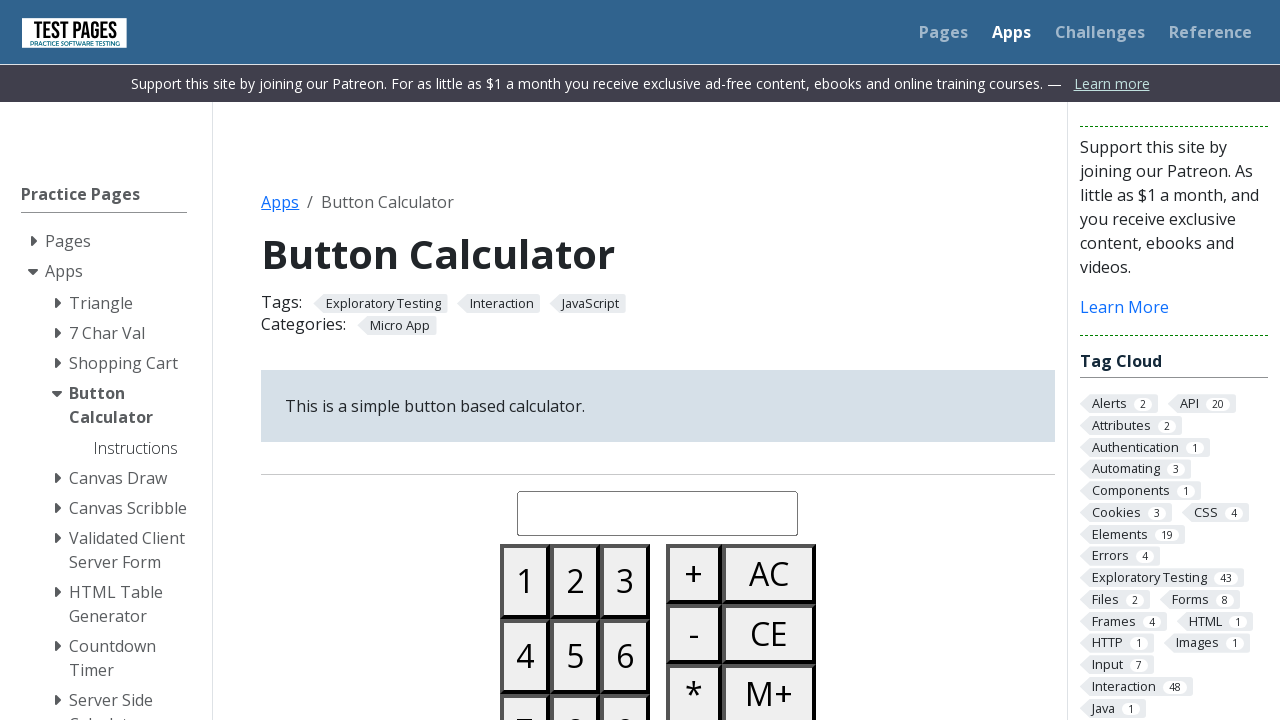

Clicked button 2 at (575, 581) on #button02
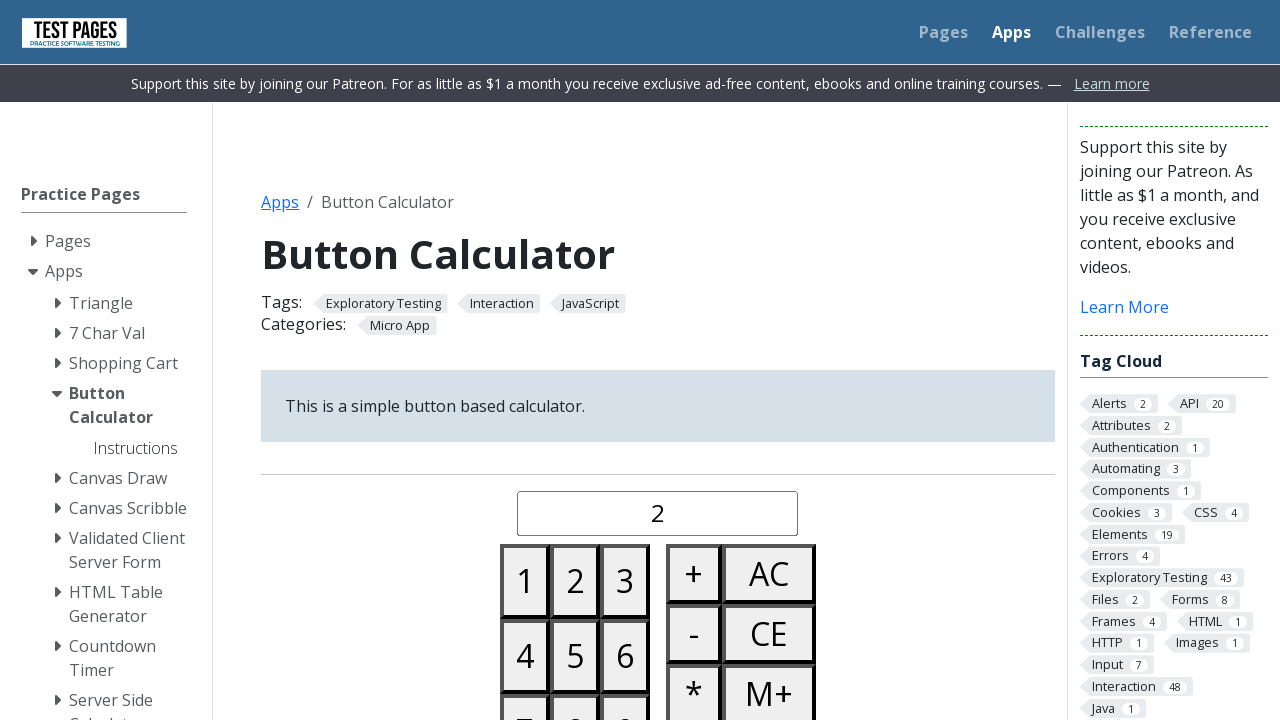

Clicked divide button at (694, 360) on #buttondivide
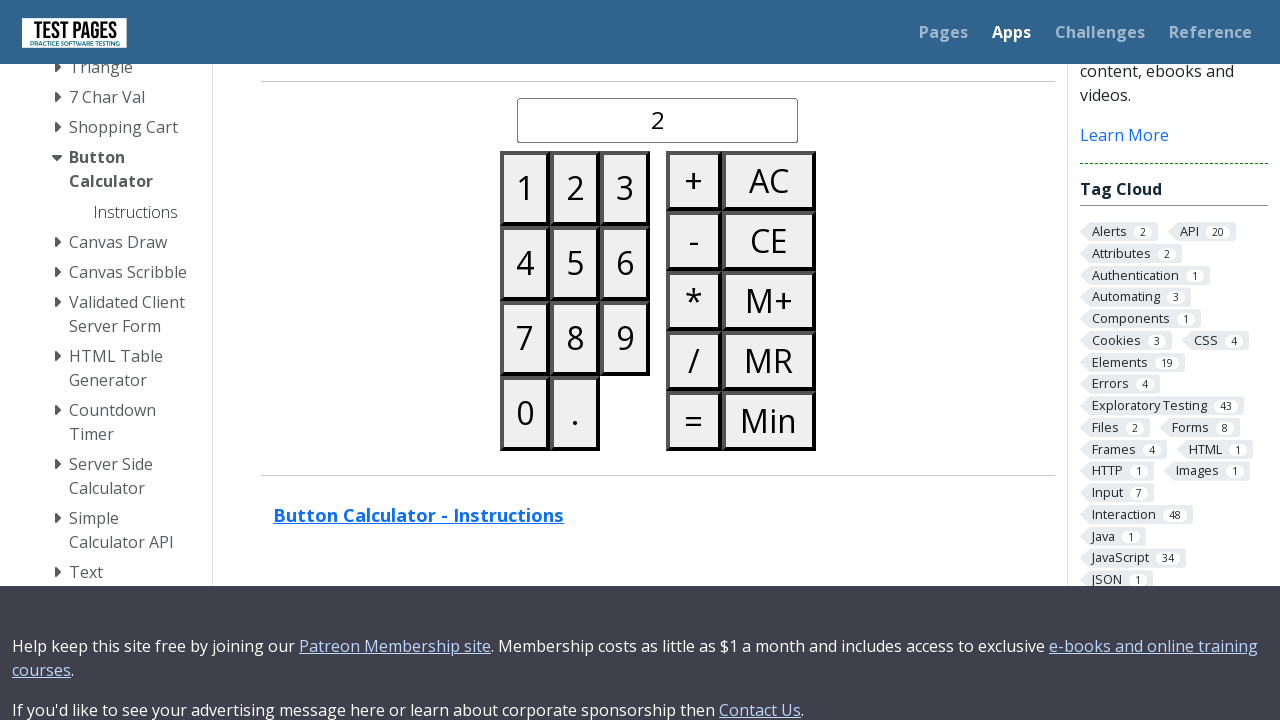

Clicked button 0 at (525, 413) on #button00
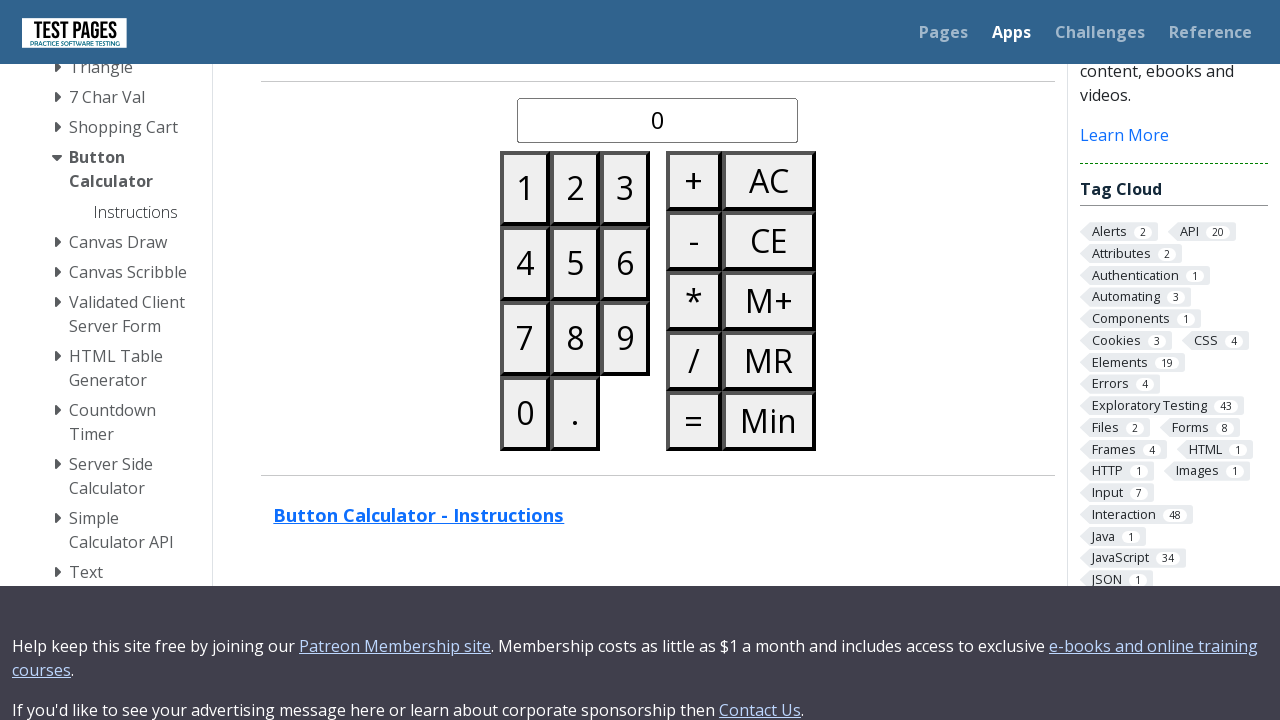

Clicked equals button at (694, 420) on #buttonequals
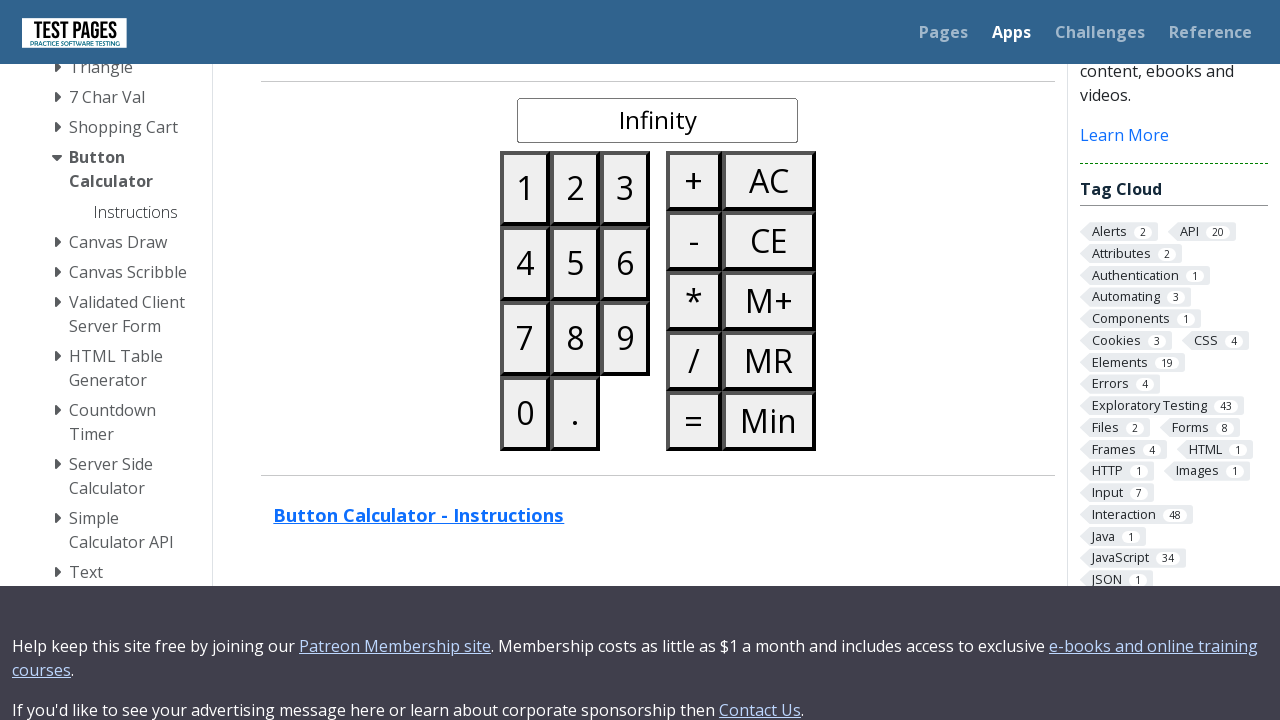

Result display loaded showing division by zero result
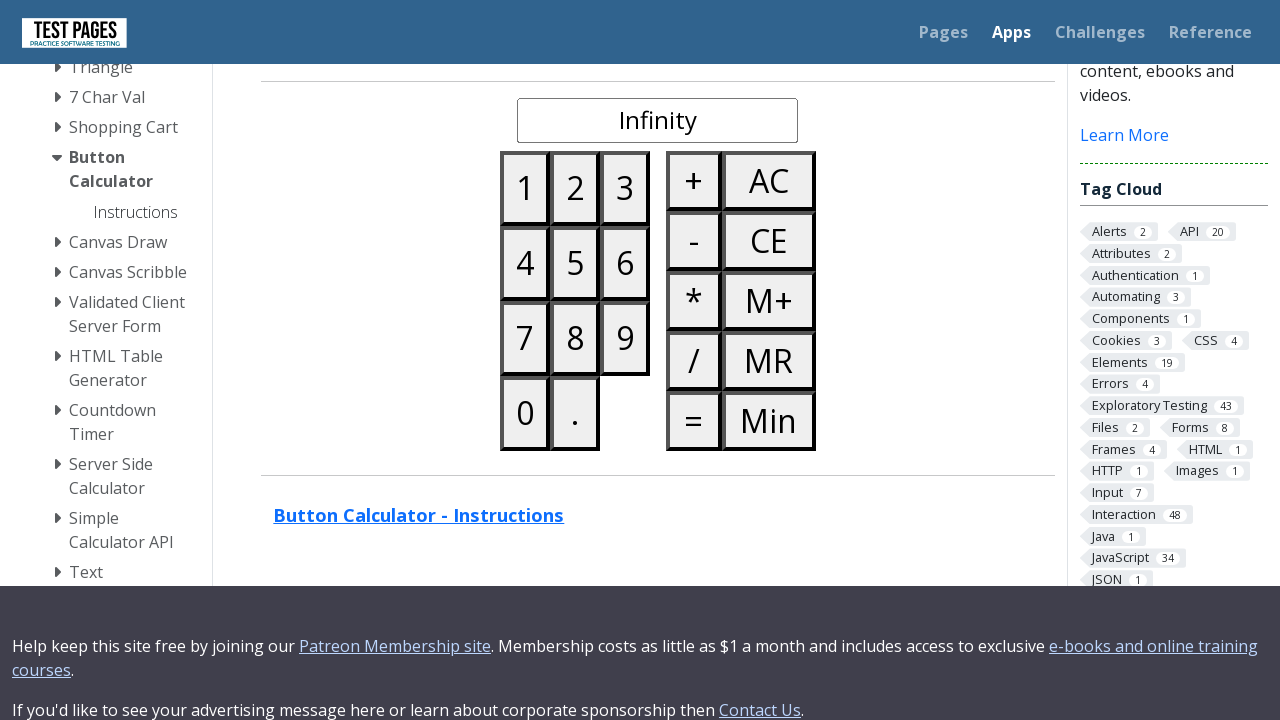

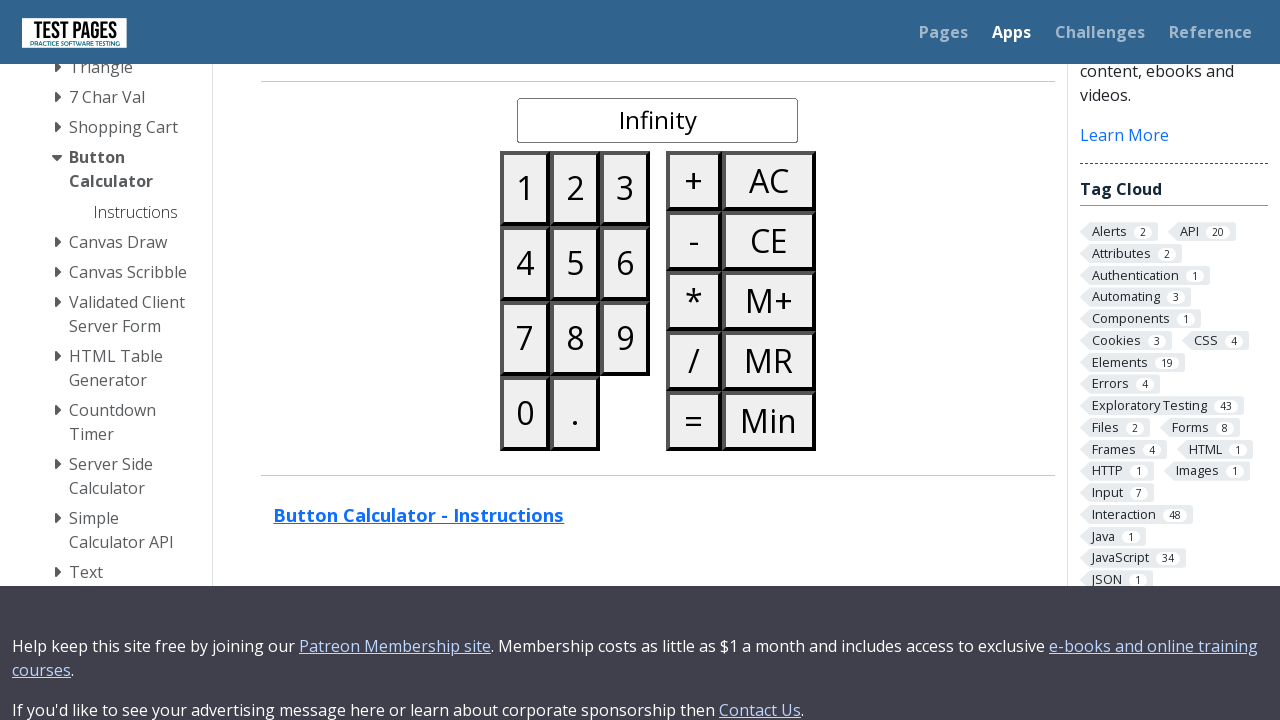